Tests scrolling functionality on the Selenium website by scrolling to the News section heading using JavaScript execution

Starting URL: https://www.selenium.dev/

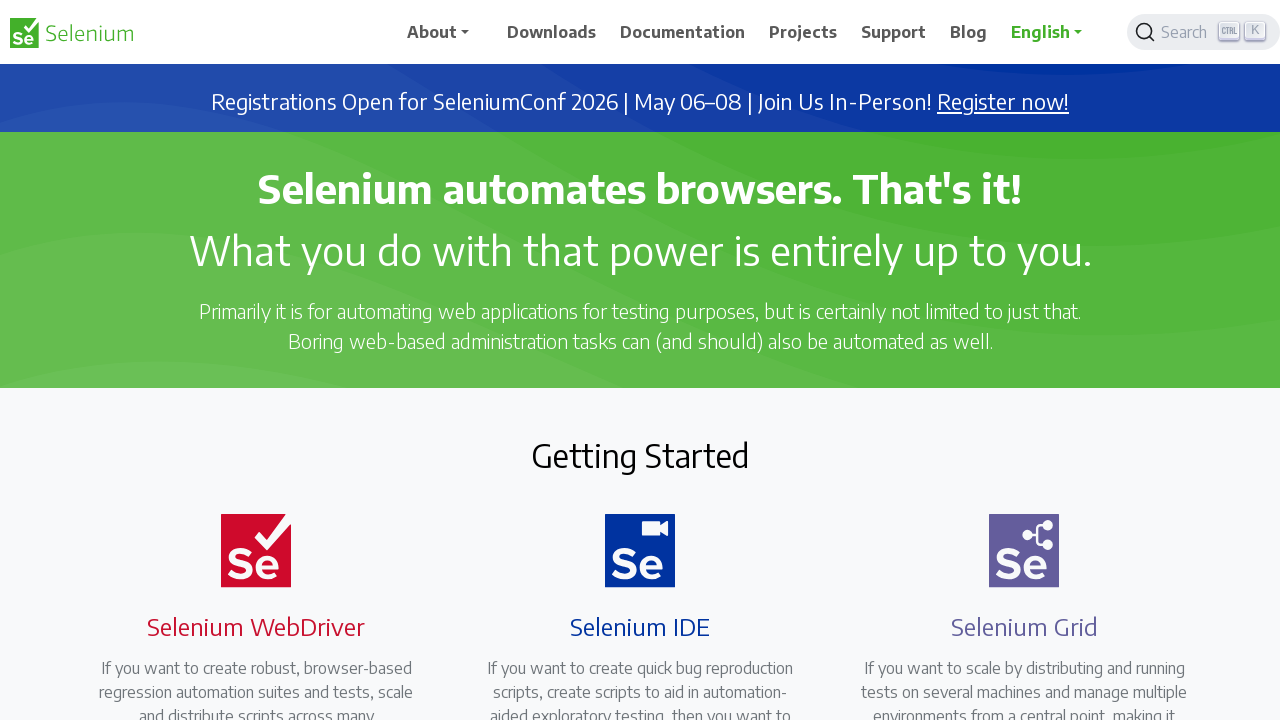

Located News section heading element using XPath
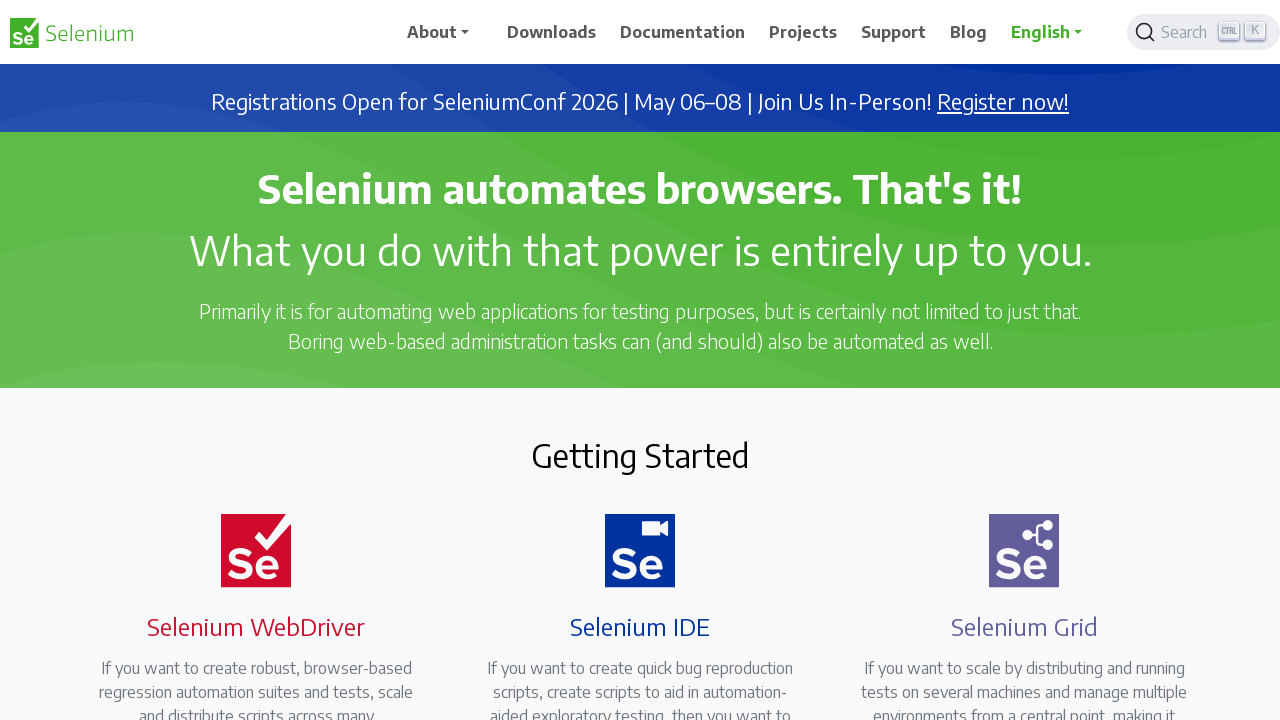

Scrolled to News section heading using JavaScript execution
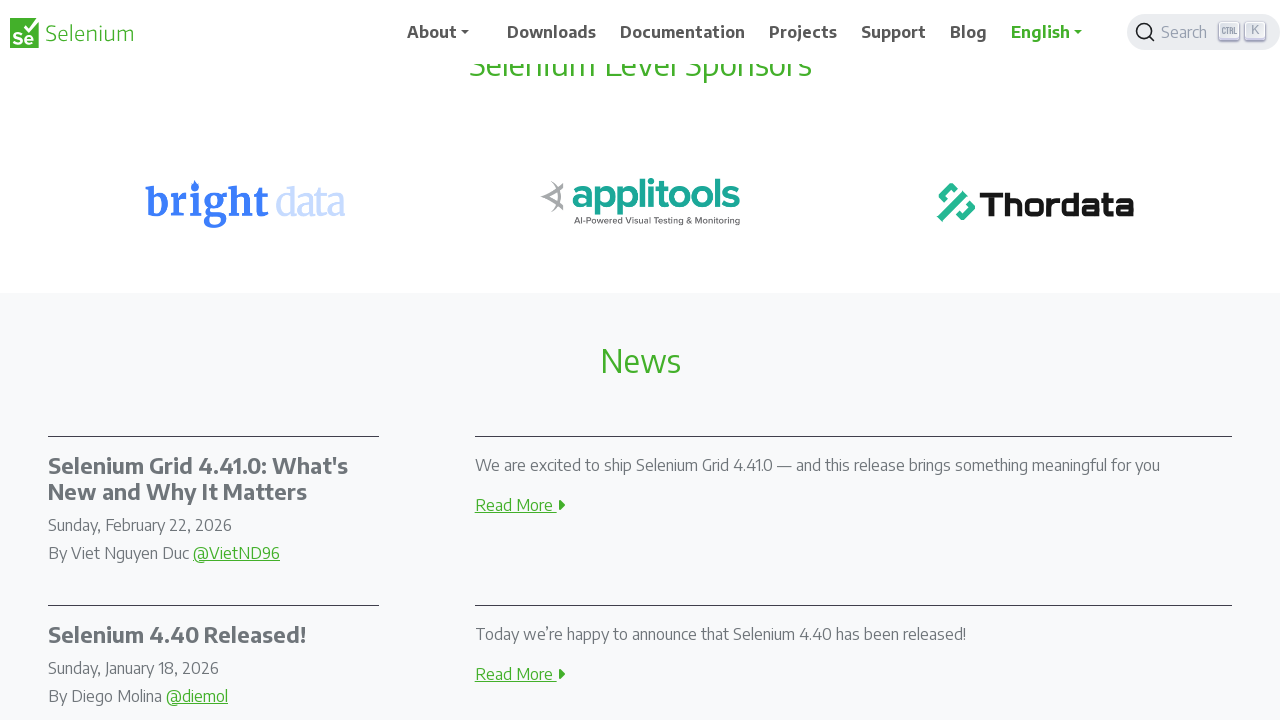

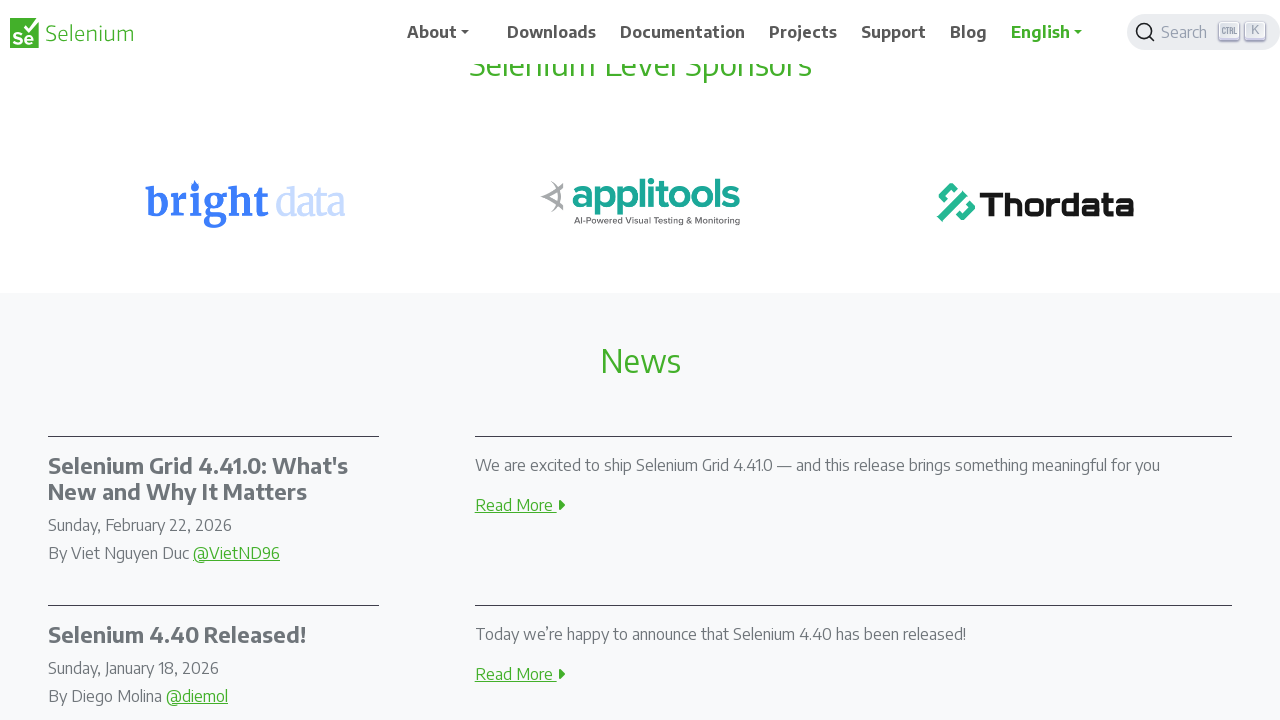